Demonstrates click-and-hold, move, and release mouse actions for drag-and-drop functionality

Starting URL: https://crossbrowsertesting.github.io/drag-and-drop

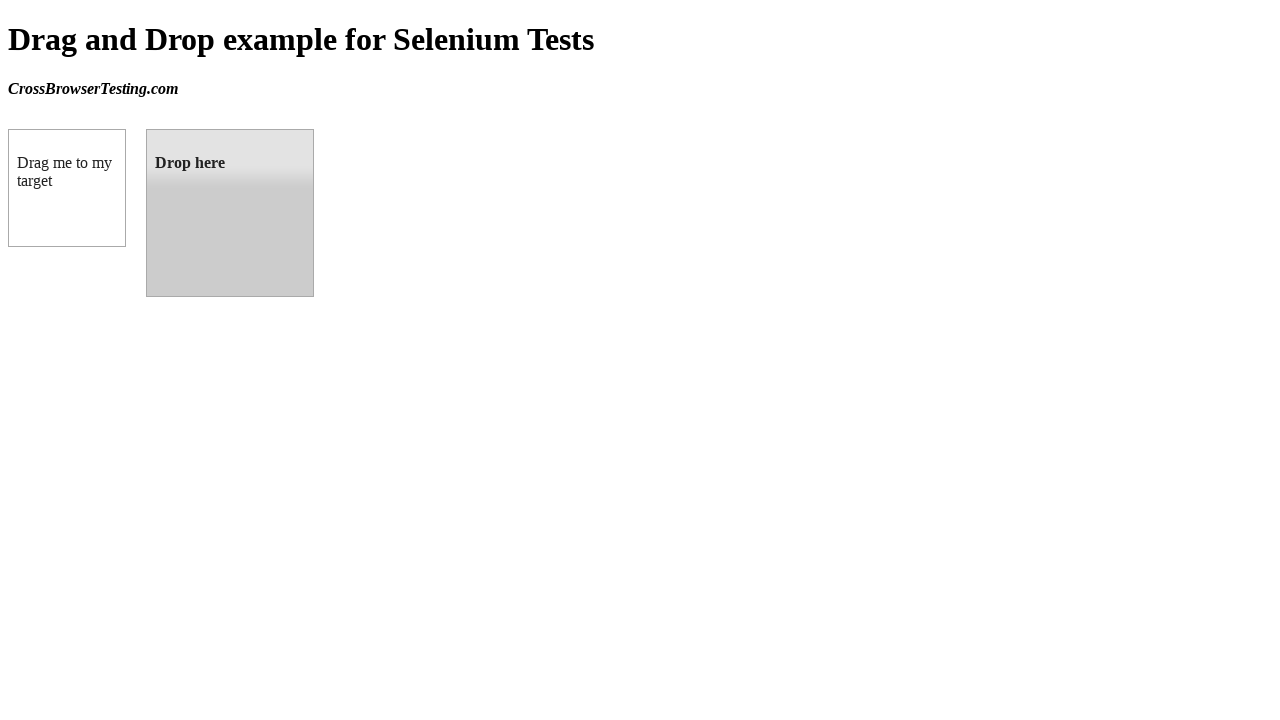

Waited for draggable element to be visible
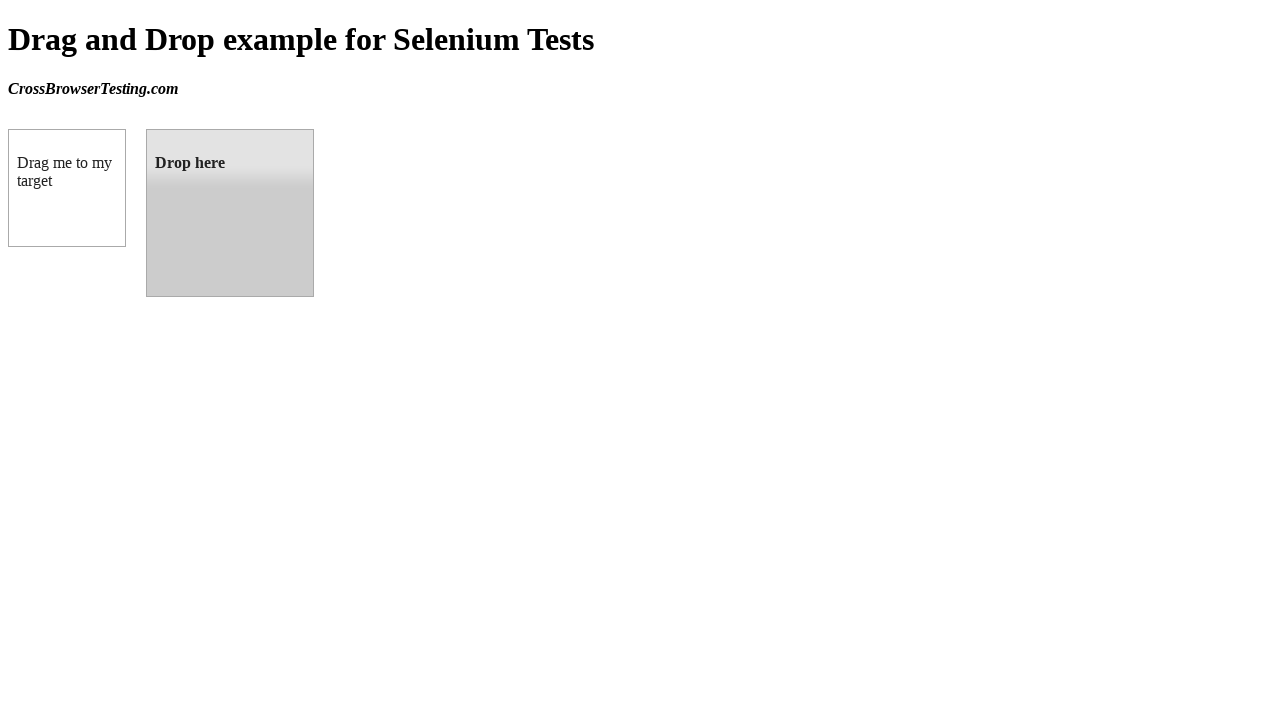

Waited for droppable element to be visible
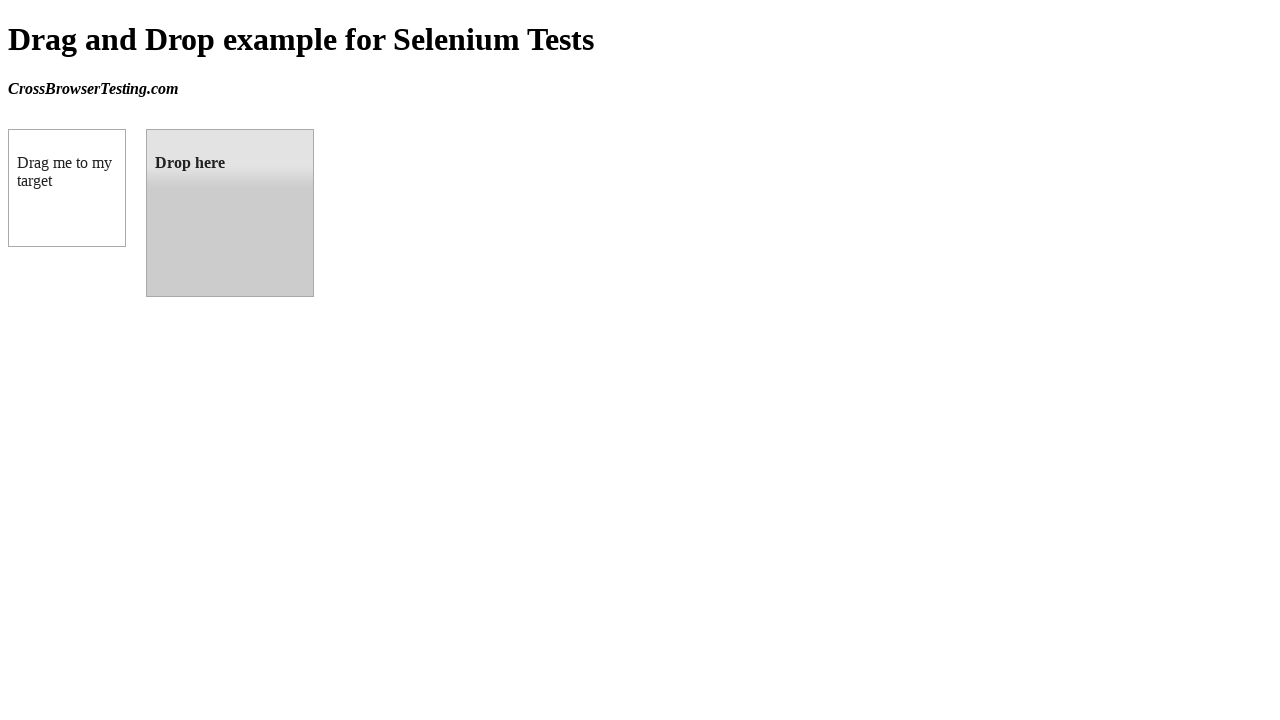

Retrieved bounding box coordinates for draggable element
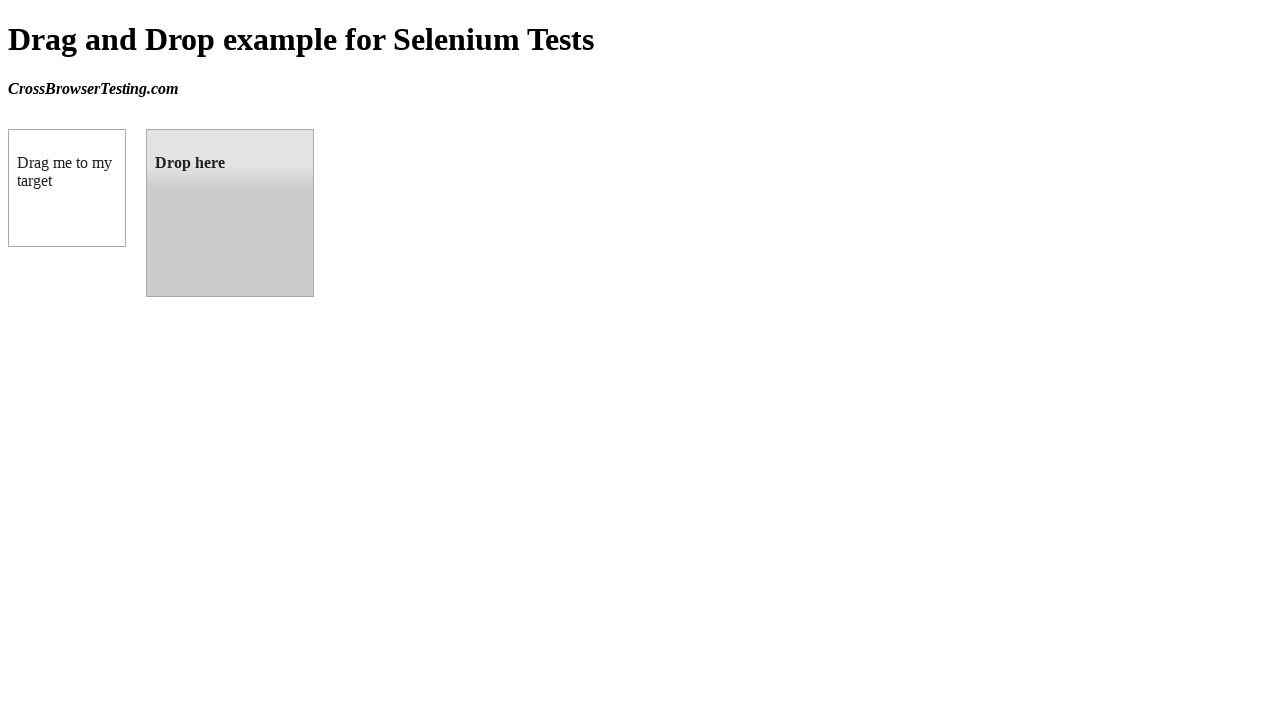

Retrieved bounding box coordinates for droppable element
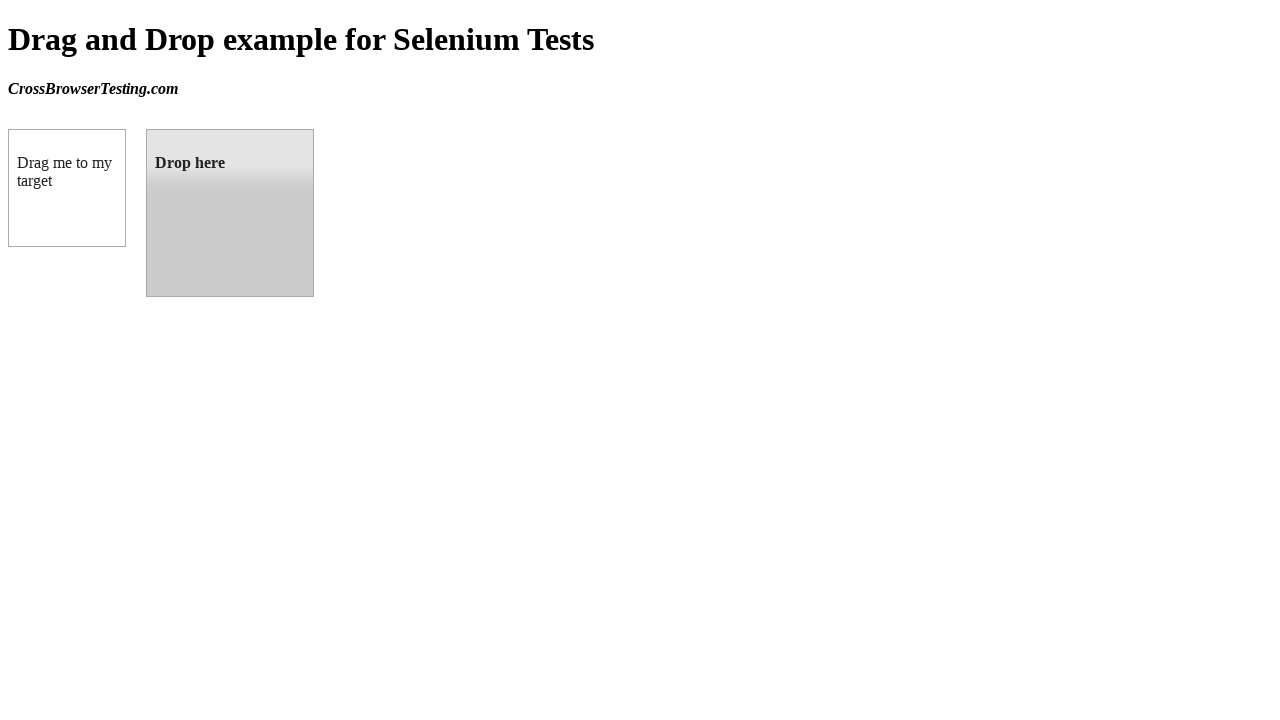

Moved mouse to center of draggable element at (67, 188)
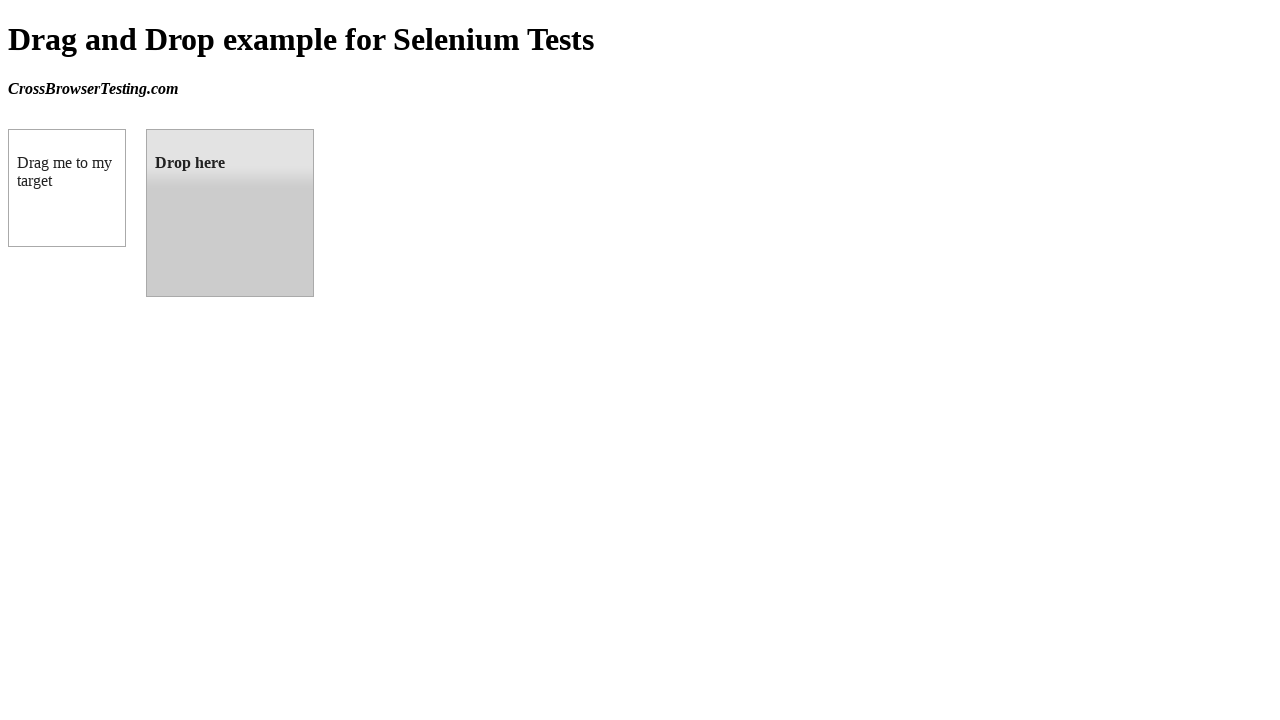

Pressed mouse button down on draggable element at (67, 188)
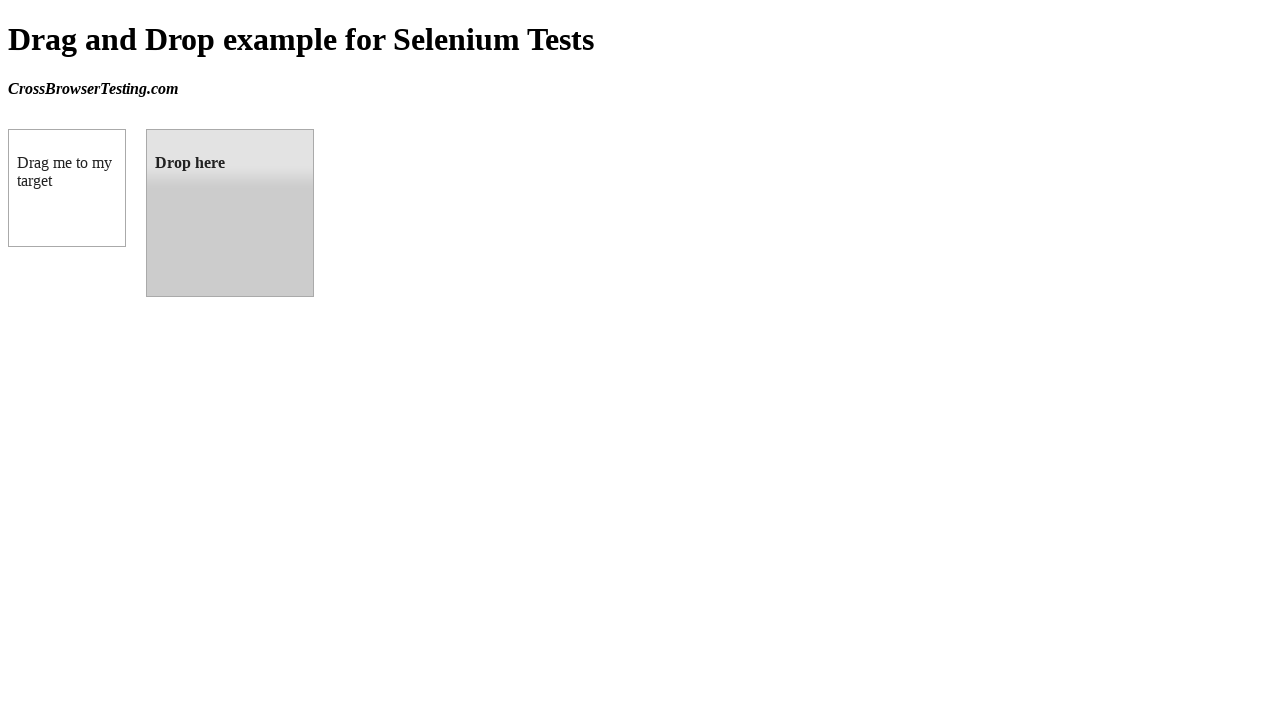

Moved mouse to center of droppable element while holding button at (230, 213)
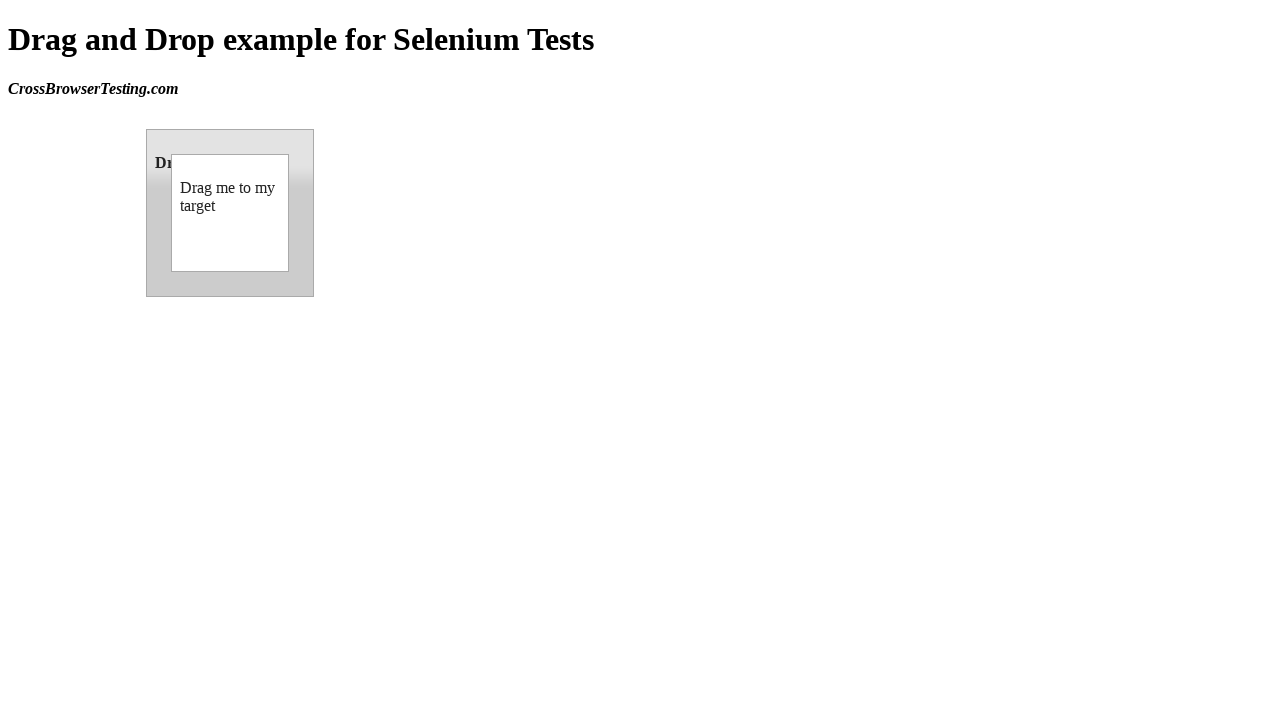

Released mouse button to complete drag-and-drop operation at (230, 213)
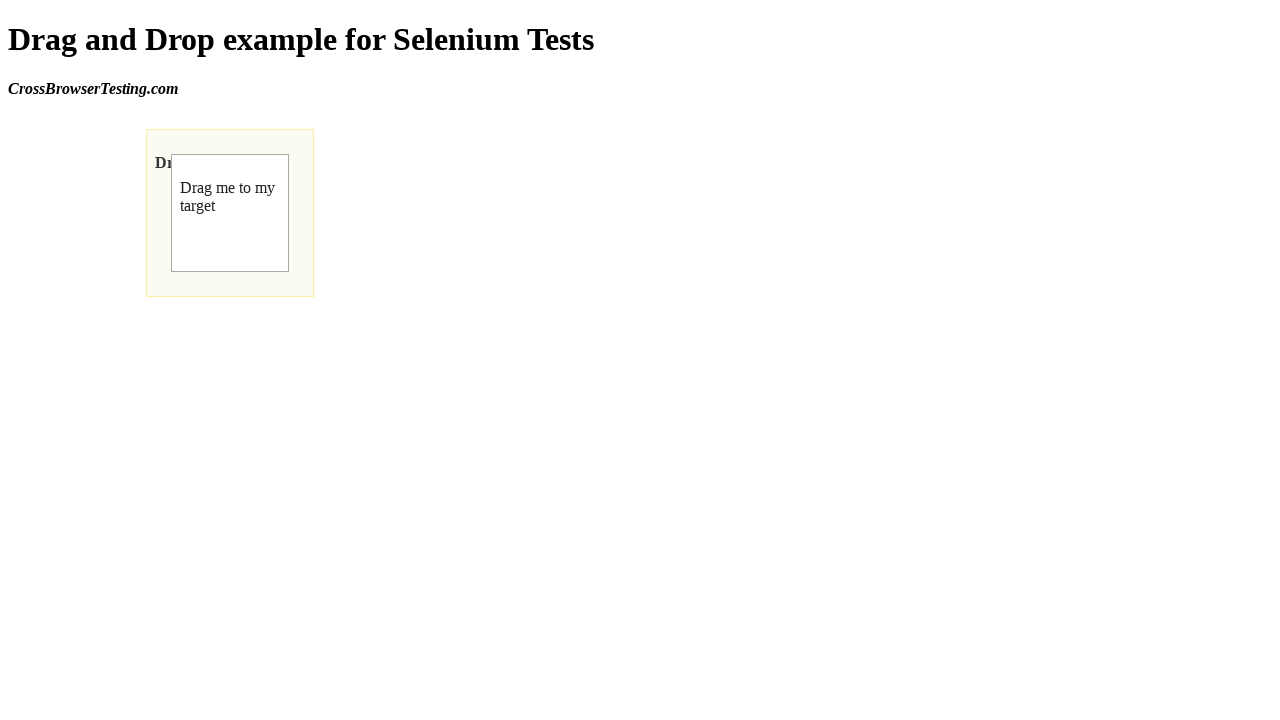

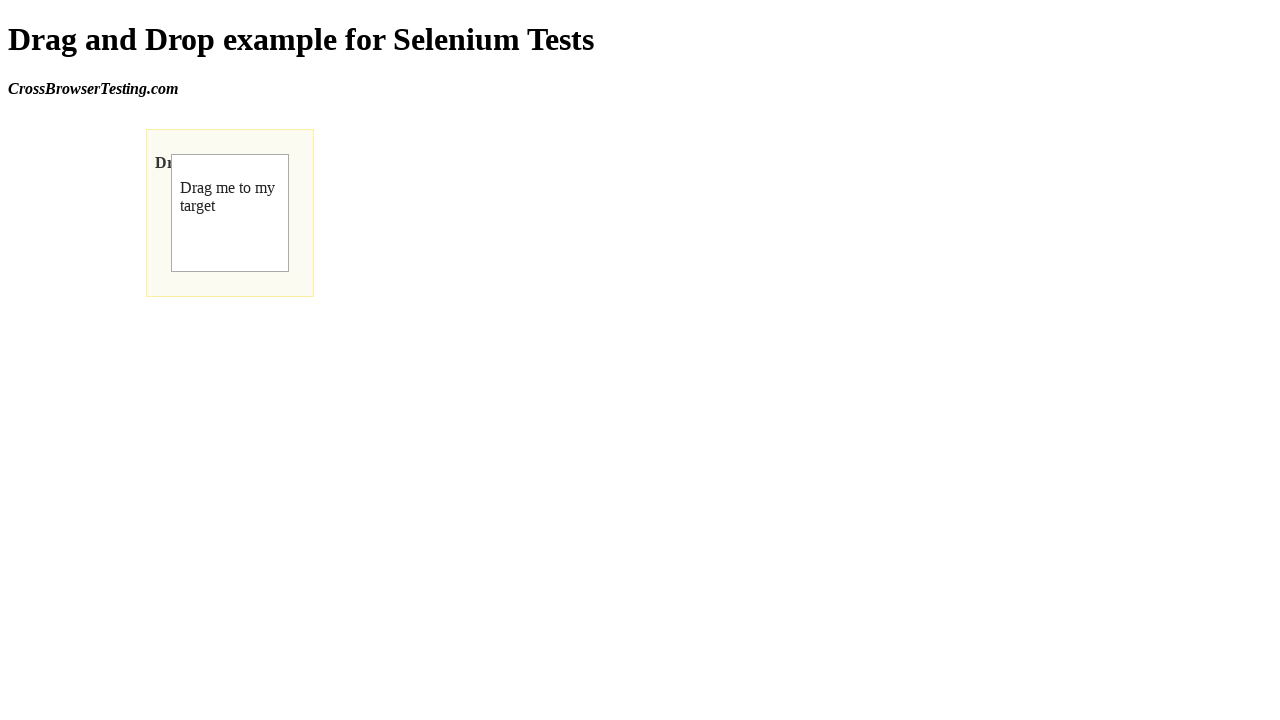